Tests Basic Forms section by submitting email and password and verifying success alert message

Starting URL: http://automationbykrishna.com

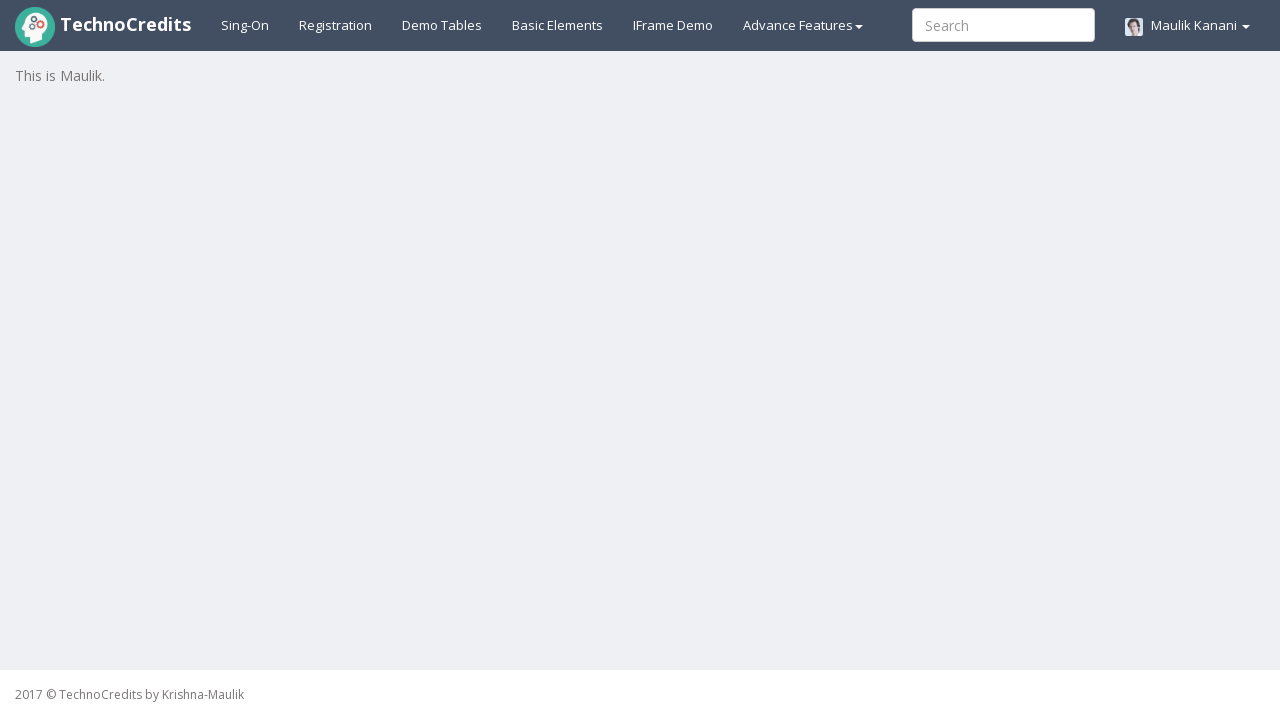

Clicked on 'Basic Elements' link at (558, 25) on xpath=//a[text()='Basic Elements']
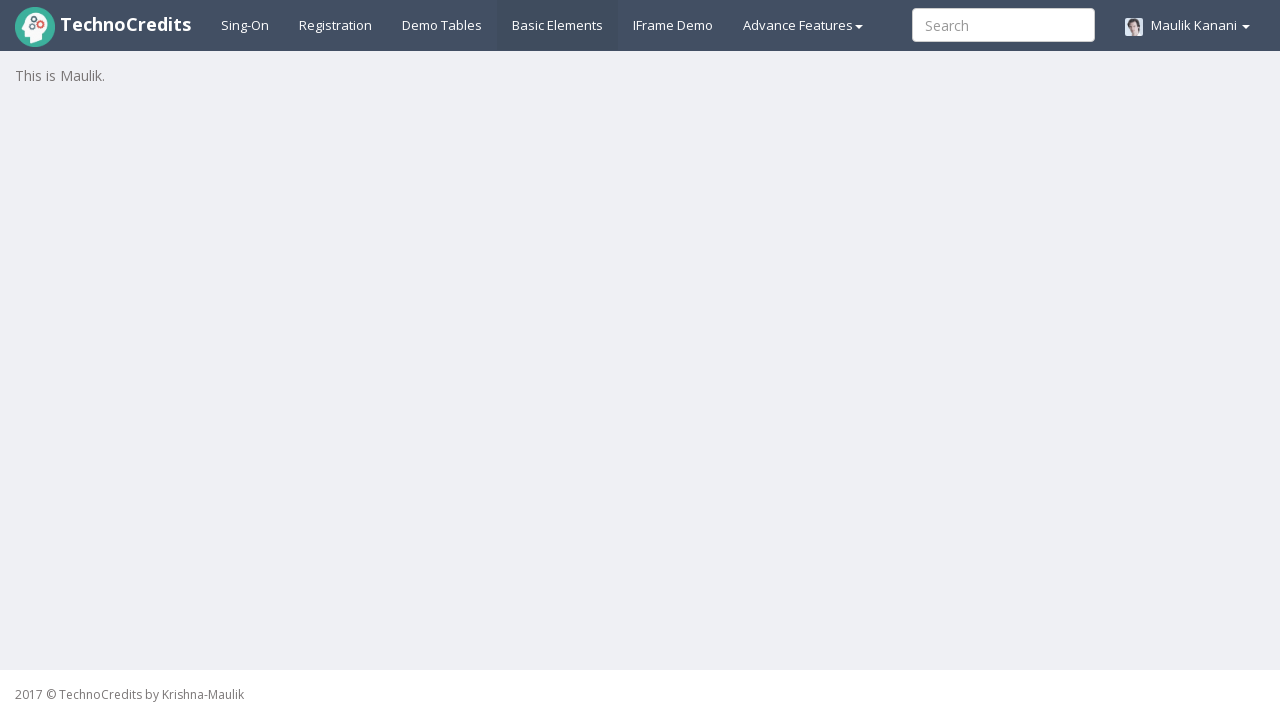

Waited 1000ms for page to load
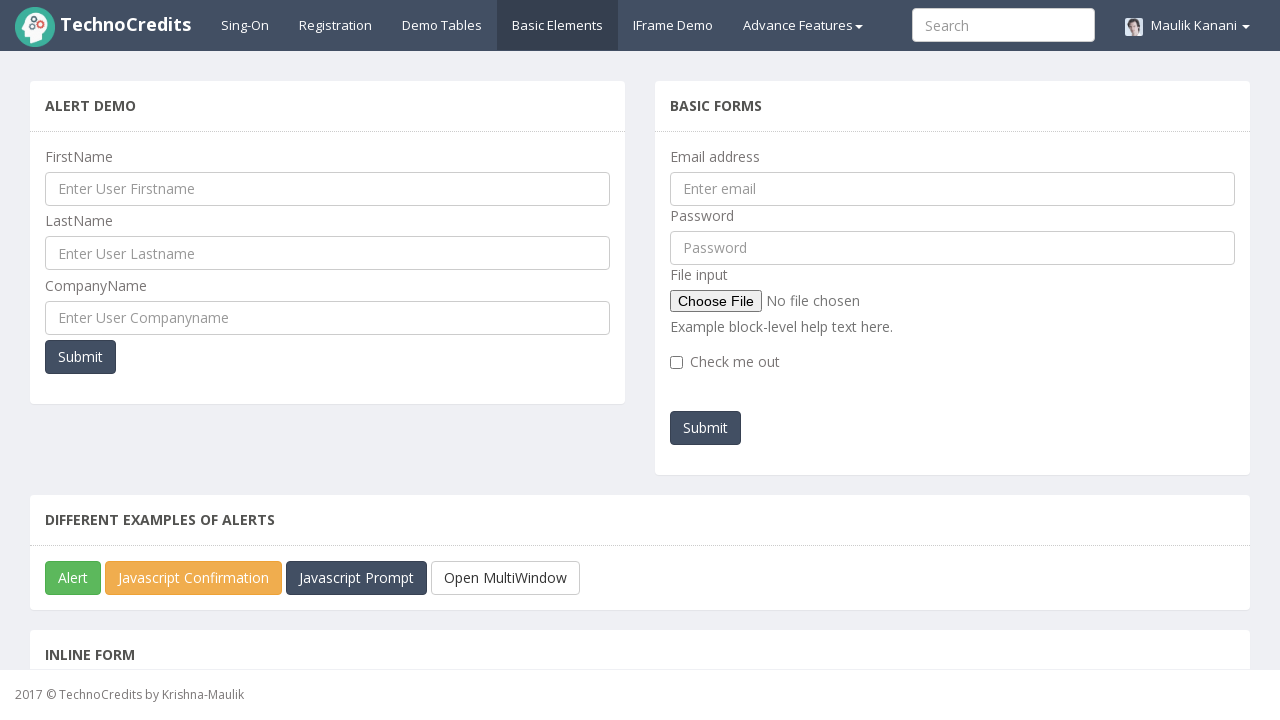

Filled email field with 'test@test.com' on #exampleInputEmail1
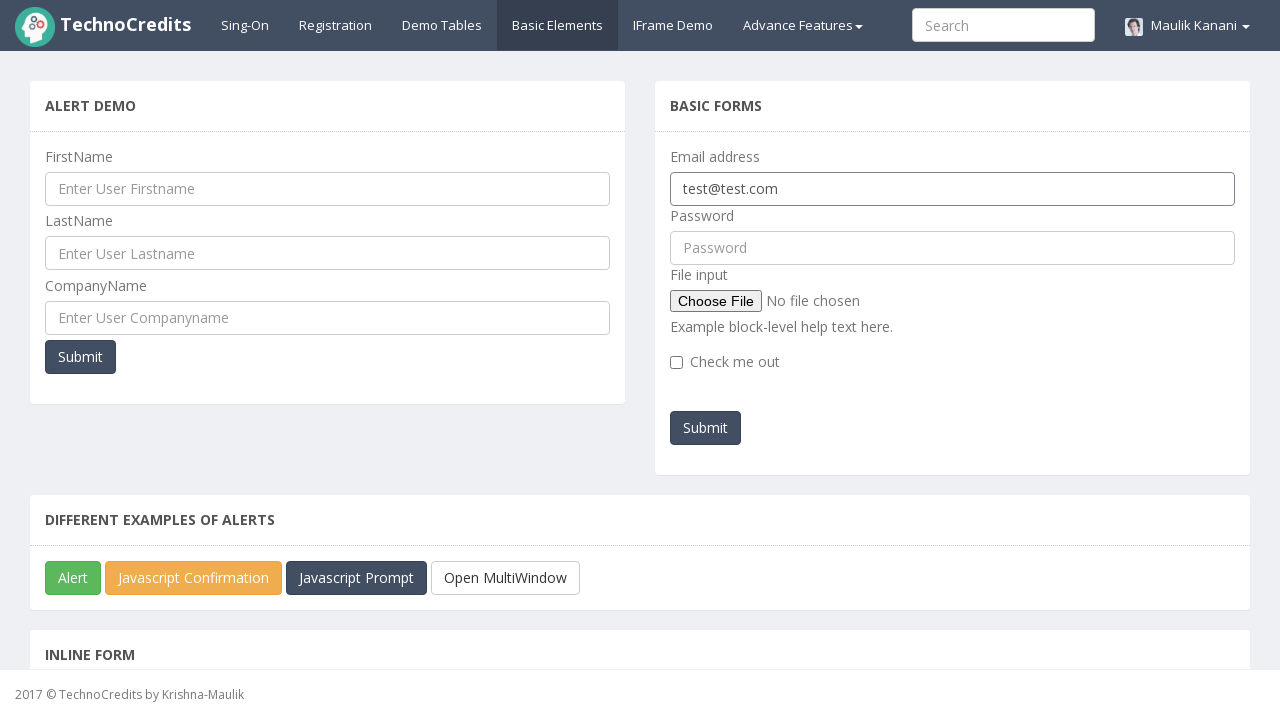

Filled password field with 'Abcd1234' on #pwd
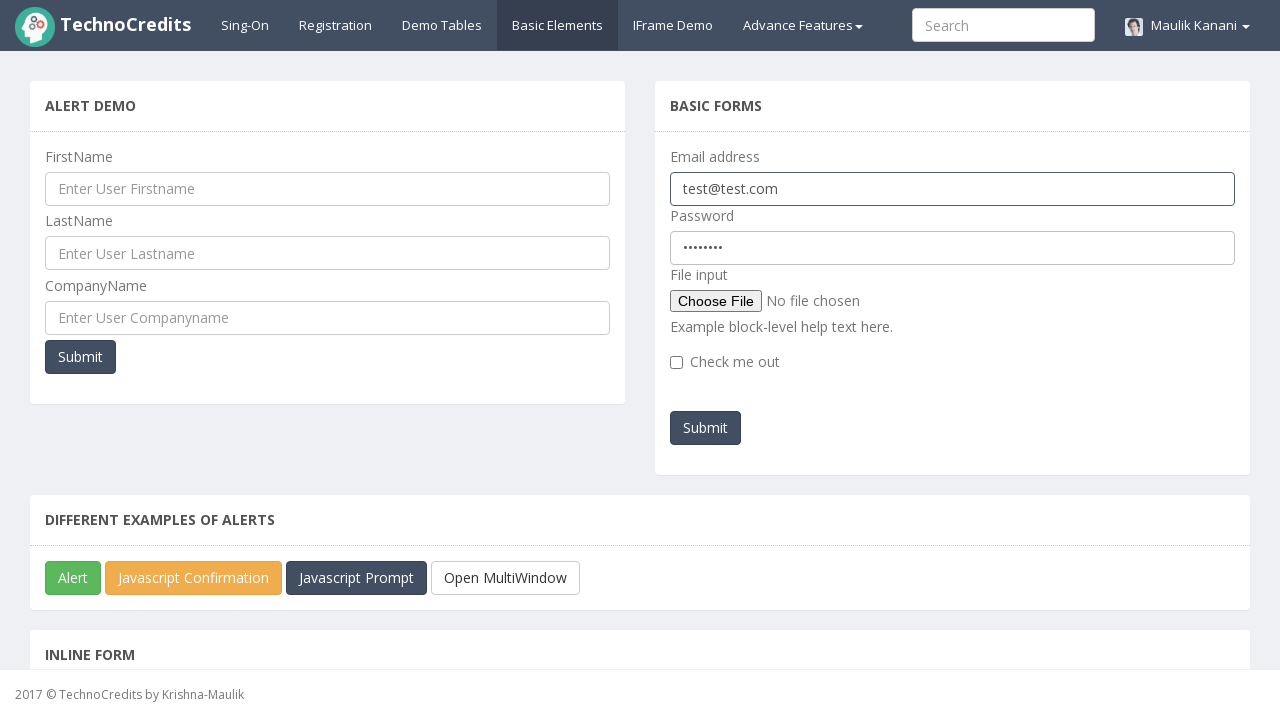

Clicked submit button to submit the form at (706, 428) on #submitb2
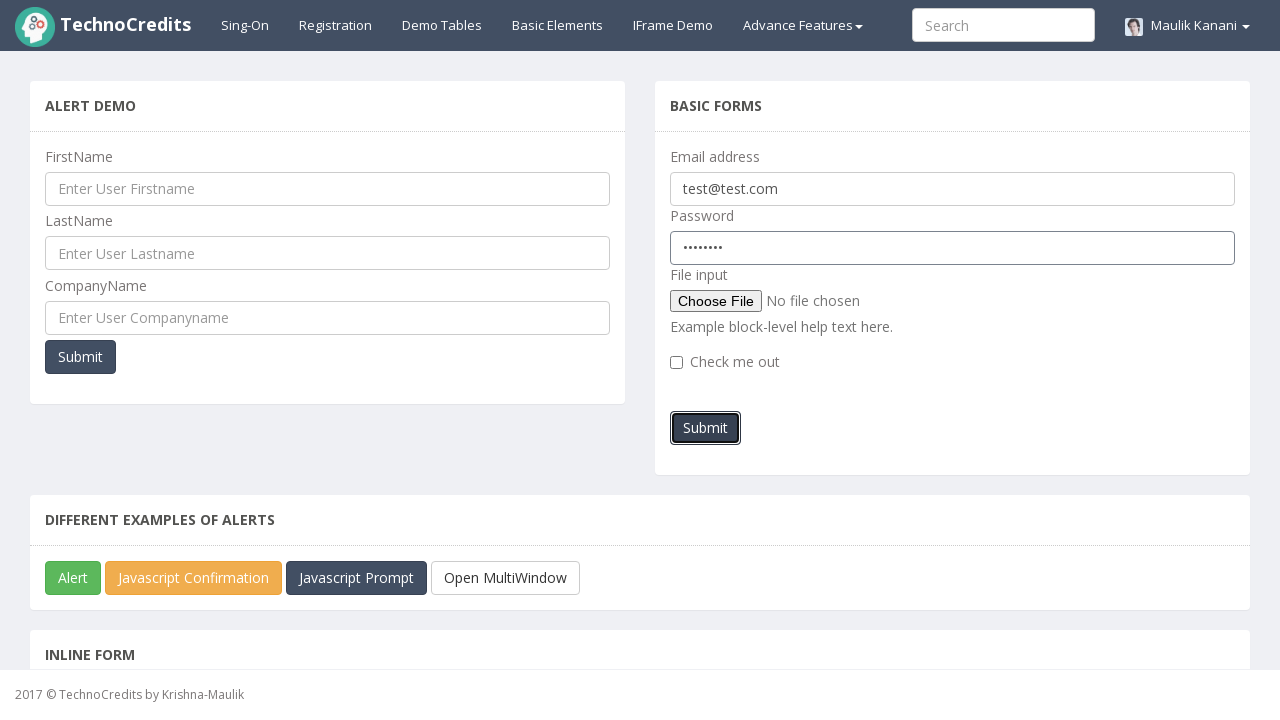

Alert dialog accepted - success message verified
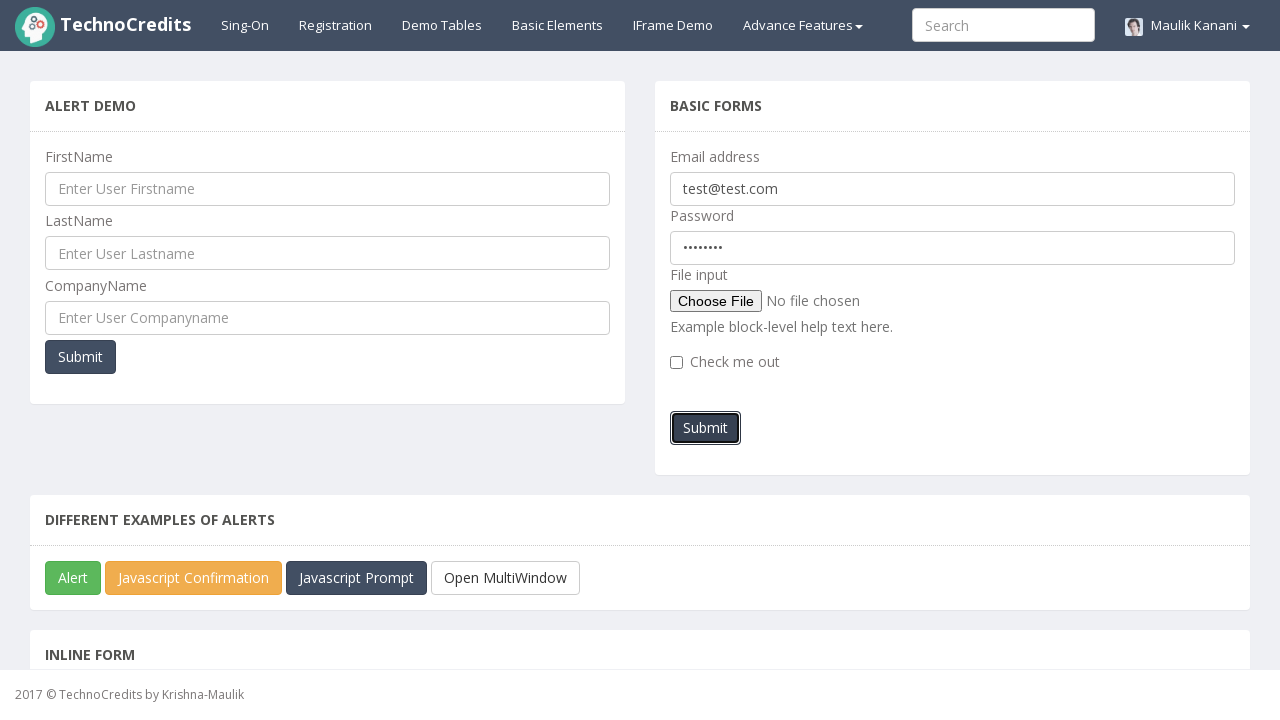

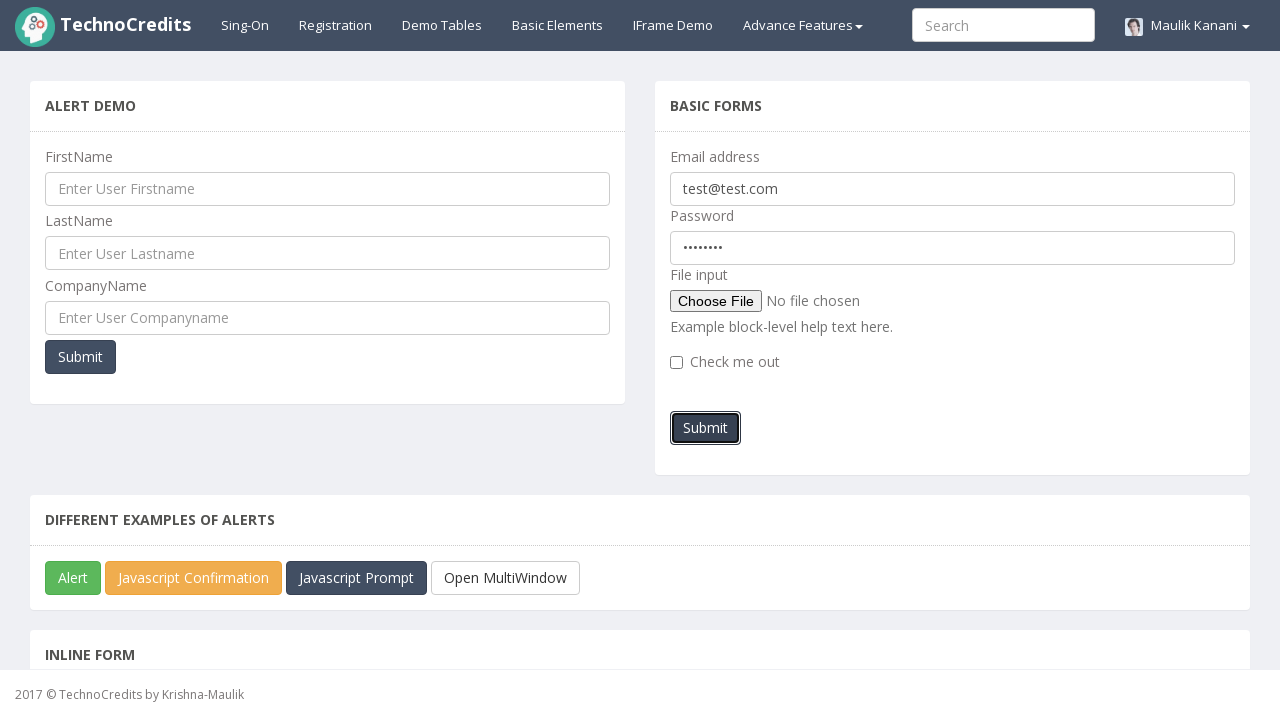